Basic smoke test that navigates to the Harley-Davidson homepage and verifies the page loads successfully.

Starting URL: https://www.harley-davidson.com/

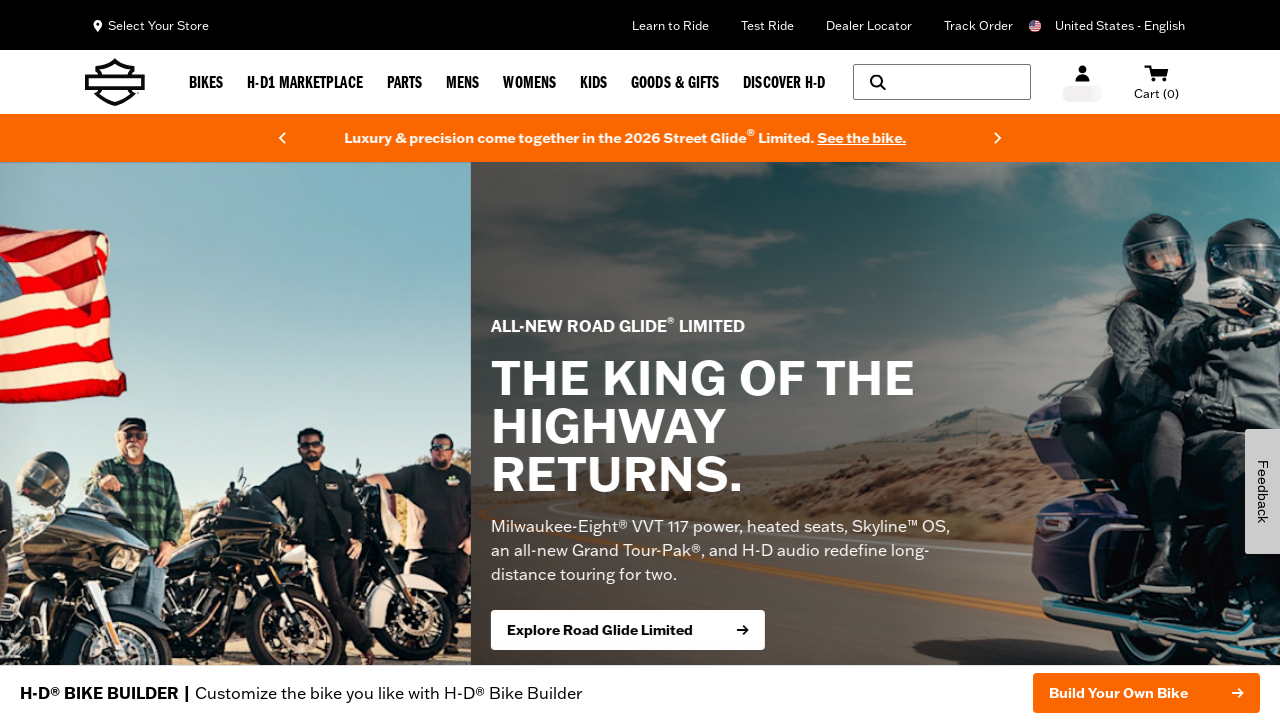

Page DOM content loaded
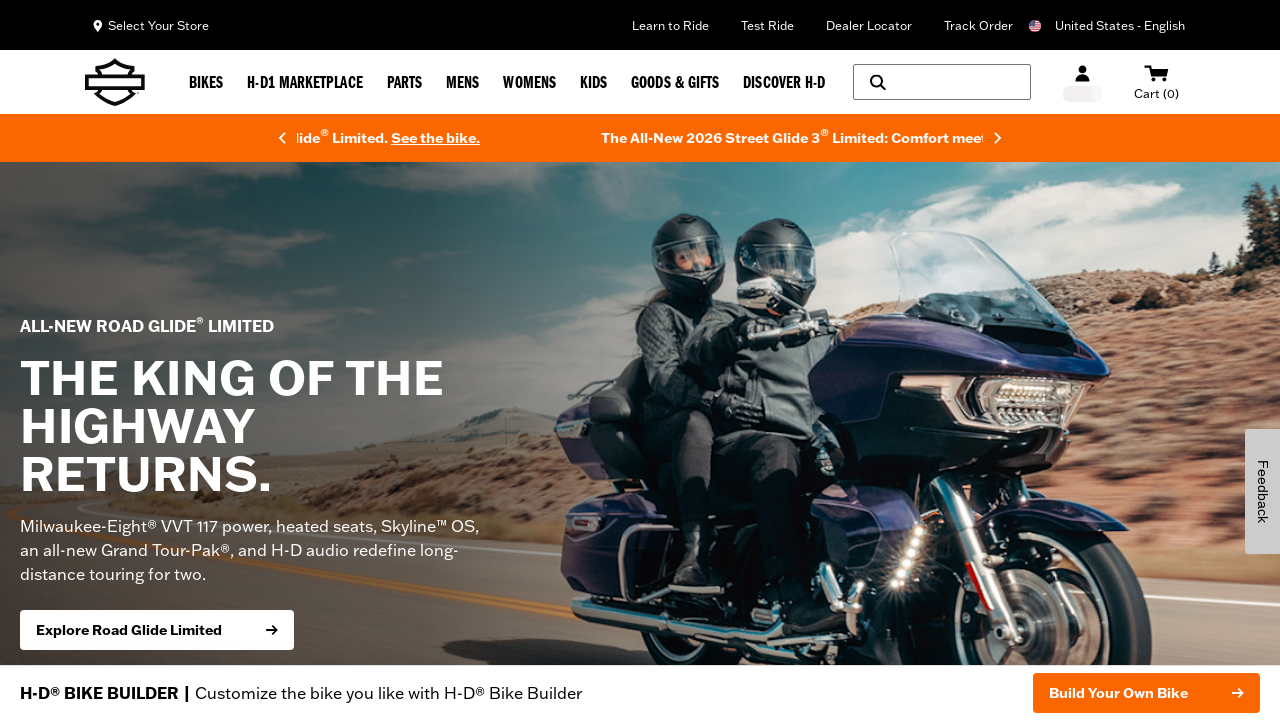

Body element is present, Harley-Davidson homepage loaded successfully
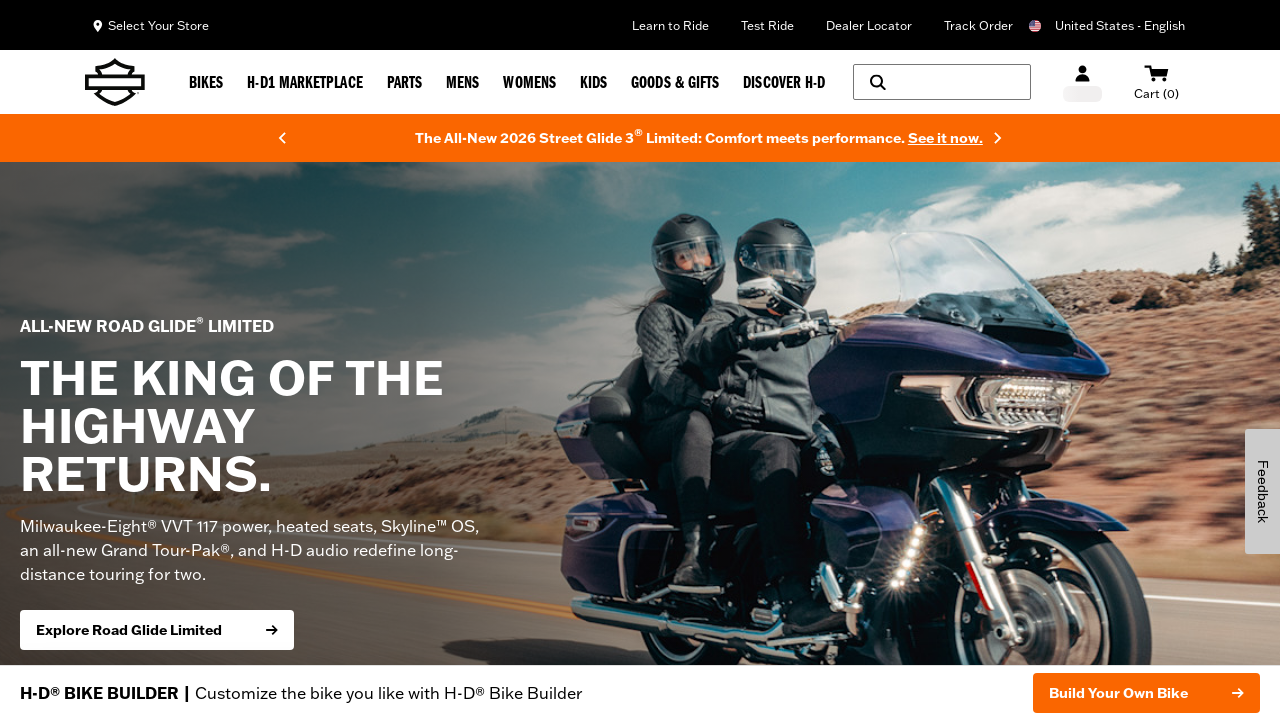

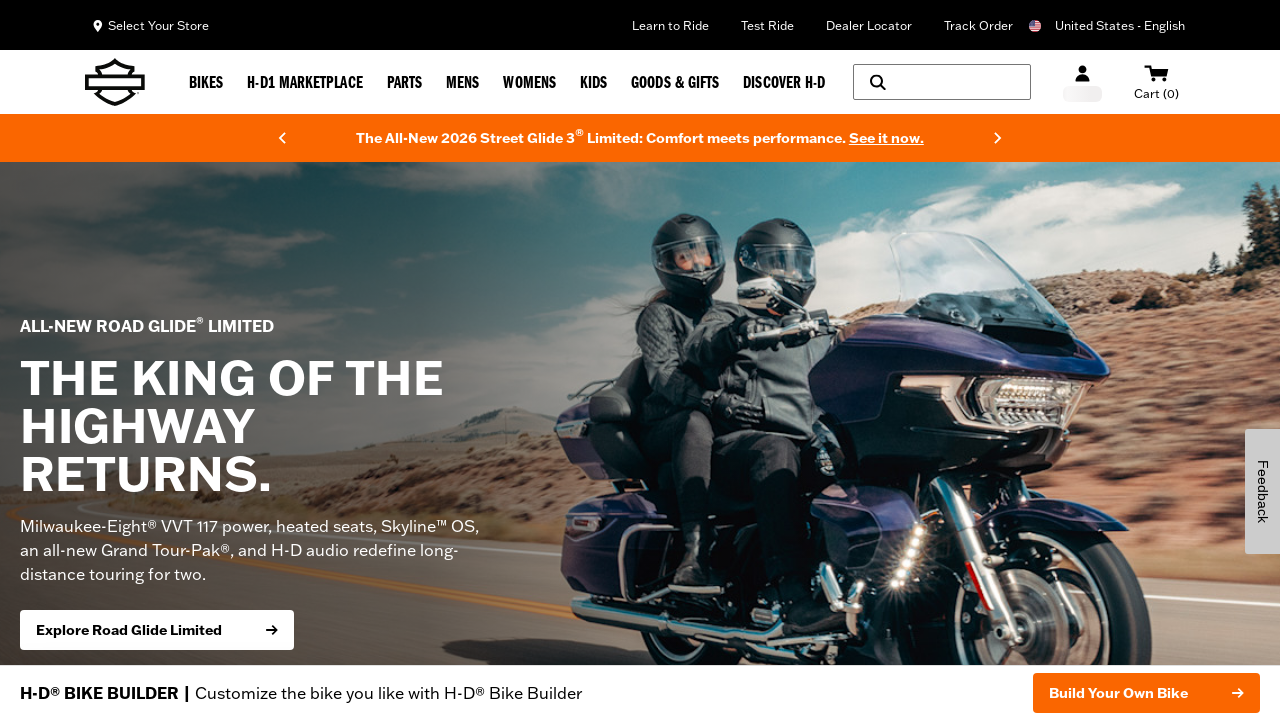